Solves a mathematical captcha by calculating a formula based on a value from the page, then fills the answer and interacts with checkbox and radio button before submitting

Starting URL: http://suninjuly.github.io/math.html

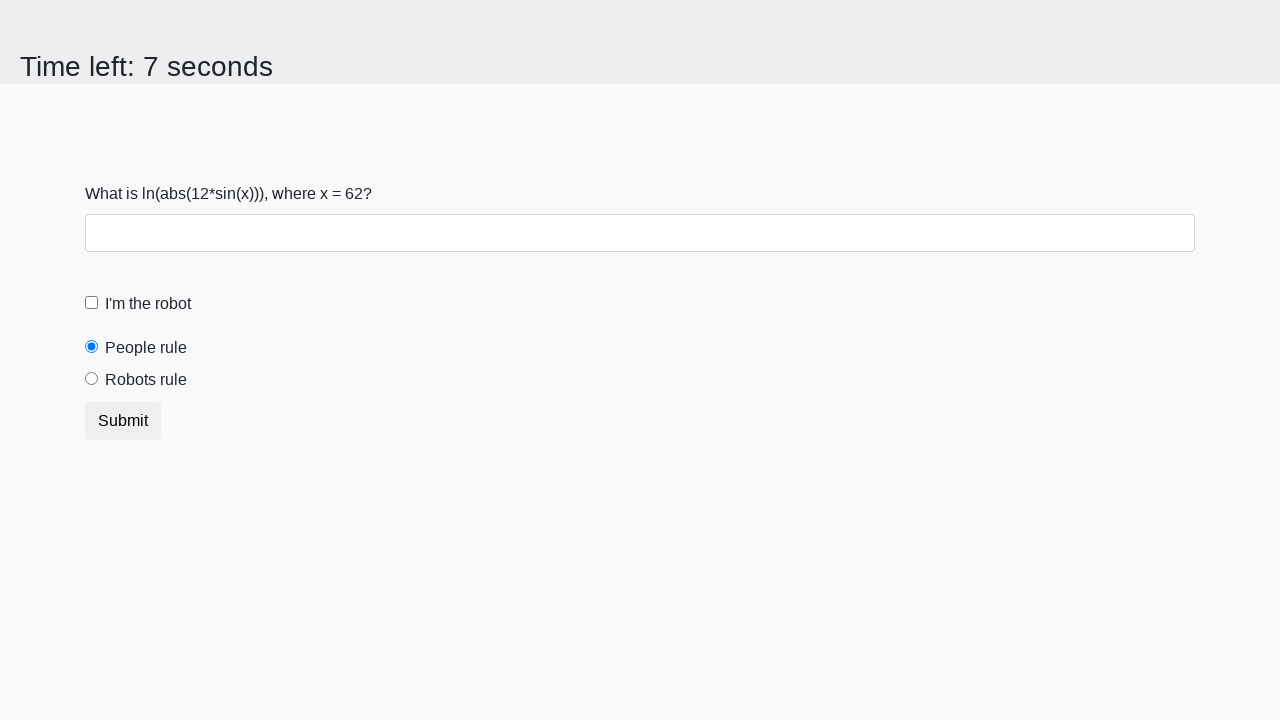

Retrieved x value from #input_value element
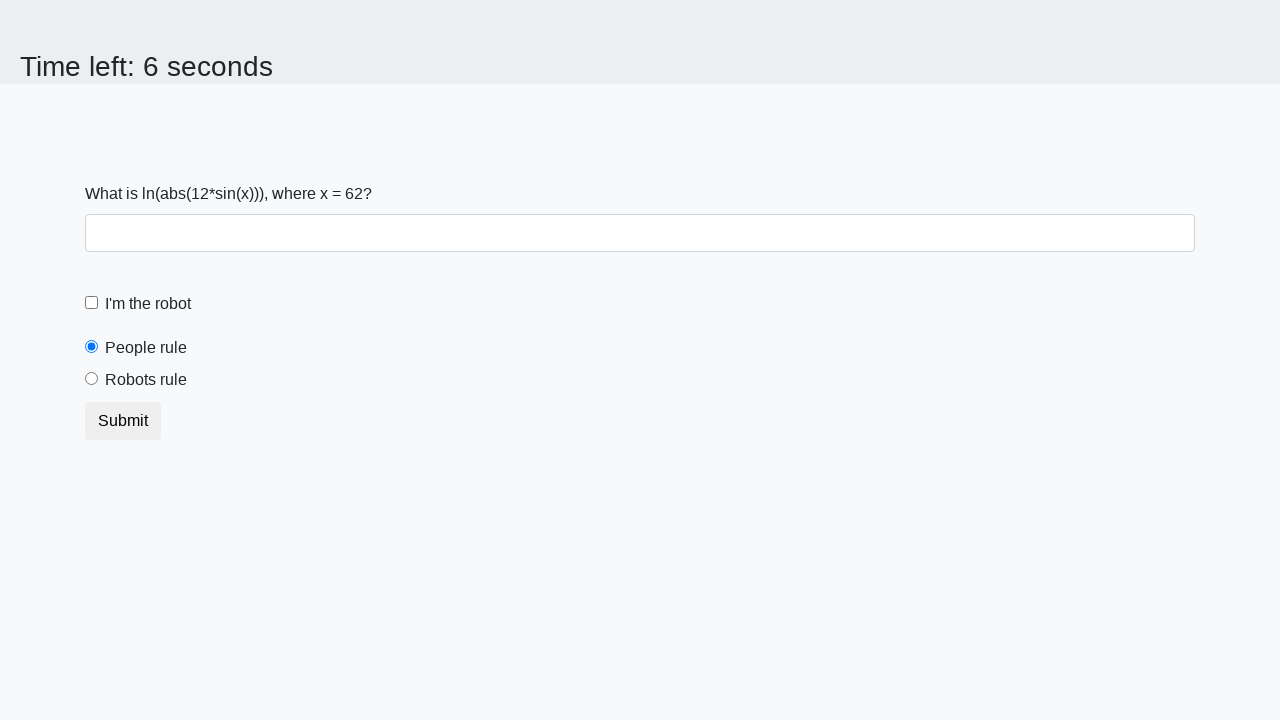

Calculated mathematical formula result: 2.182693776952028
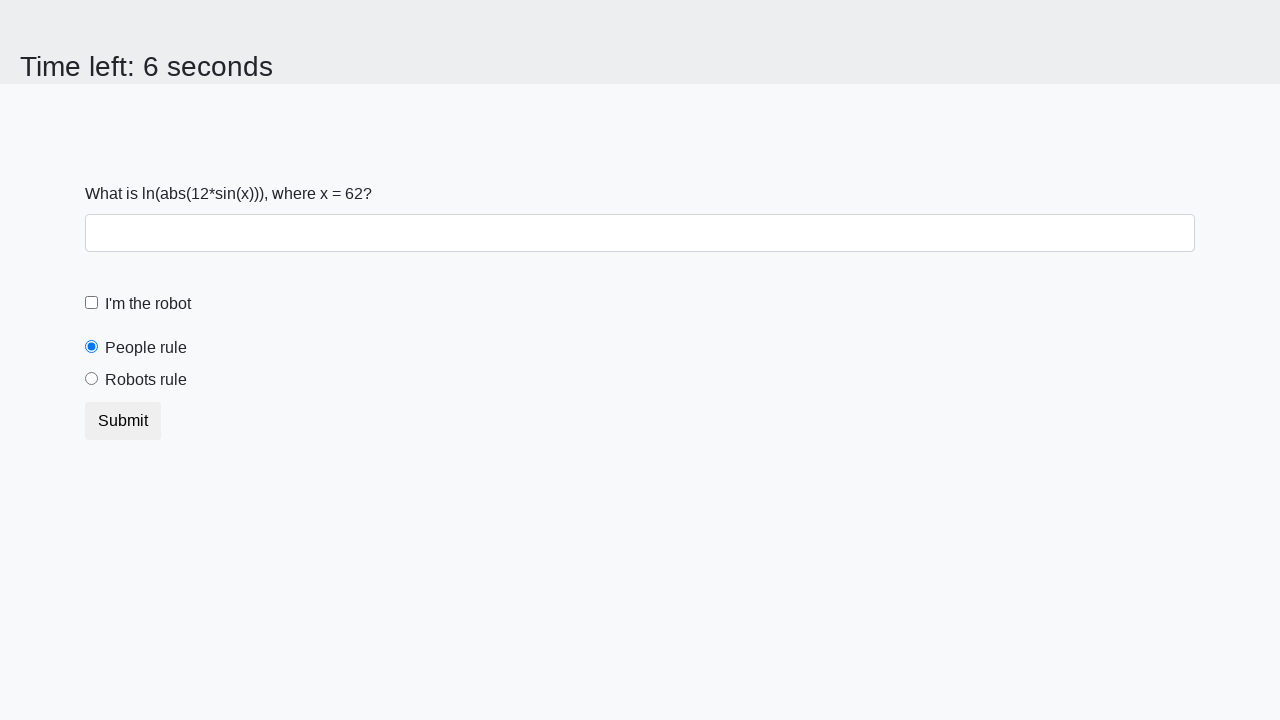

Filled the answer into the form control field on .form-control
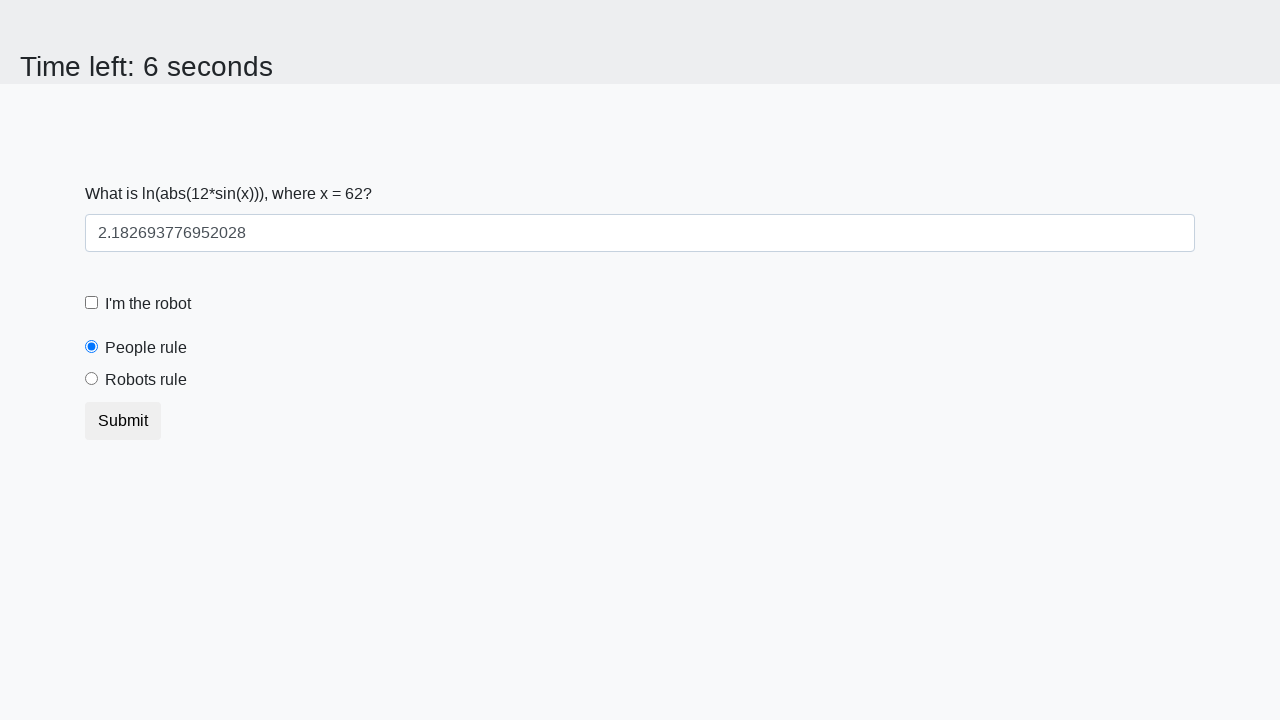

Clicked the robot checkbox at (92, 303) on #robotCheckbox
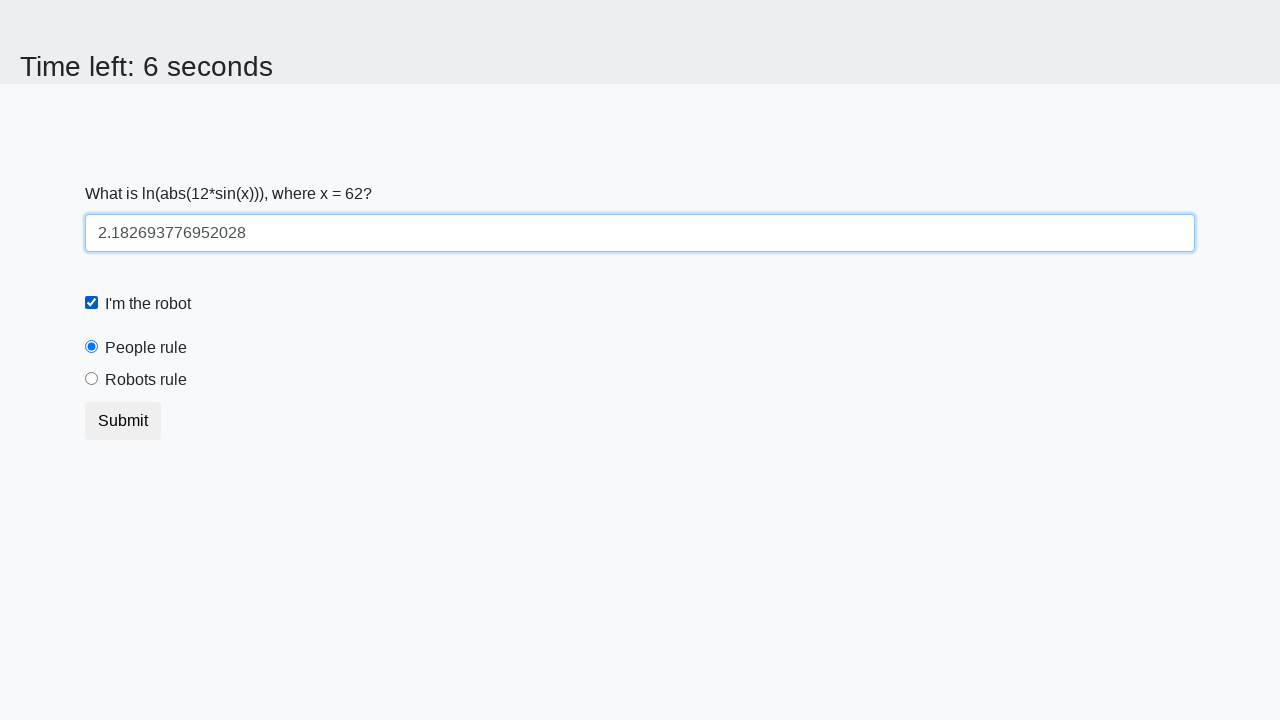

Clicked the robots rule radio button at (92, 379) on #robotsRule
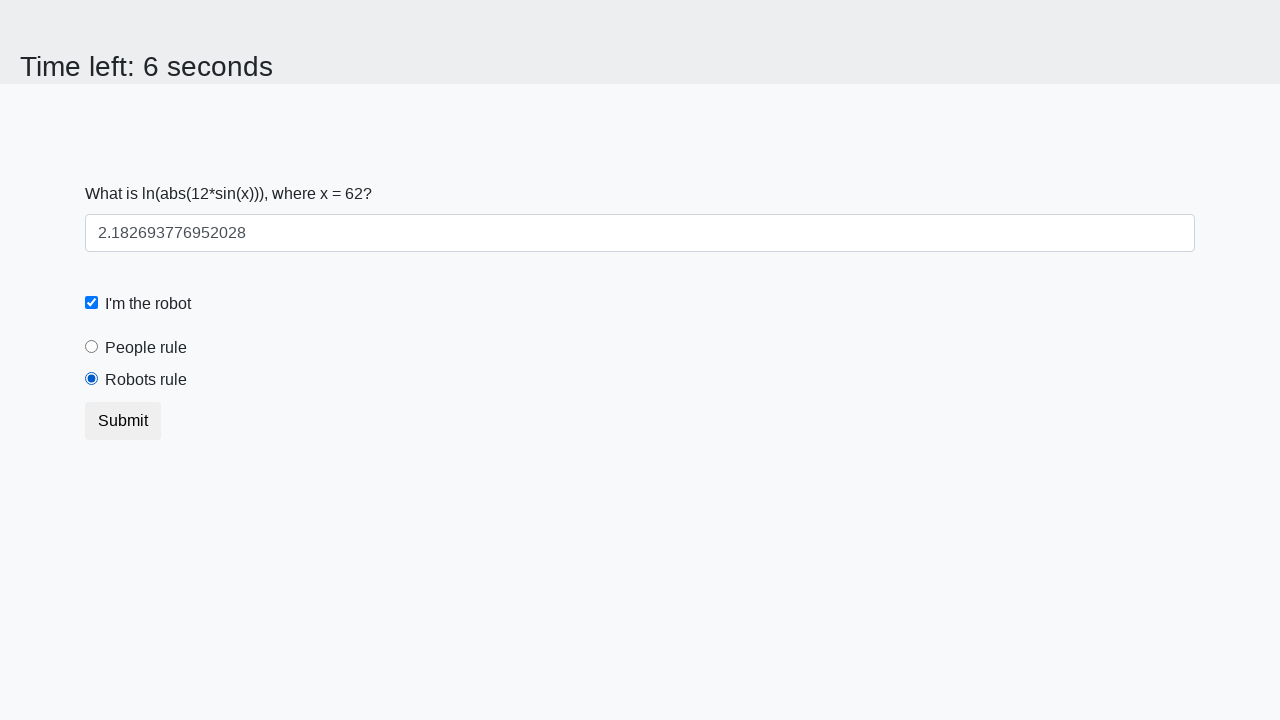

Submitted the form by clicking submit button at (123, 421) on button[type='submit']
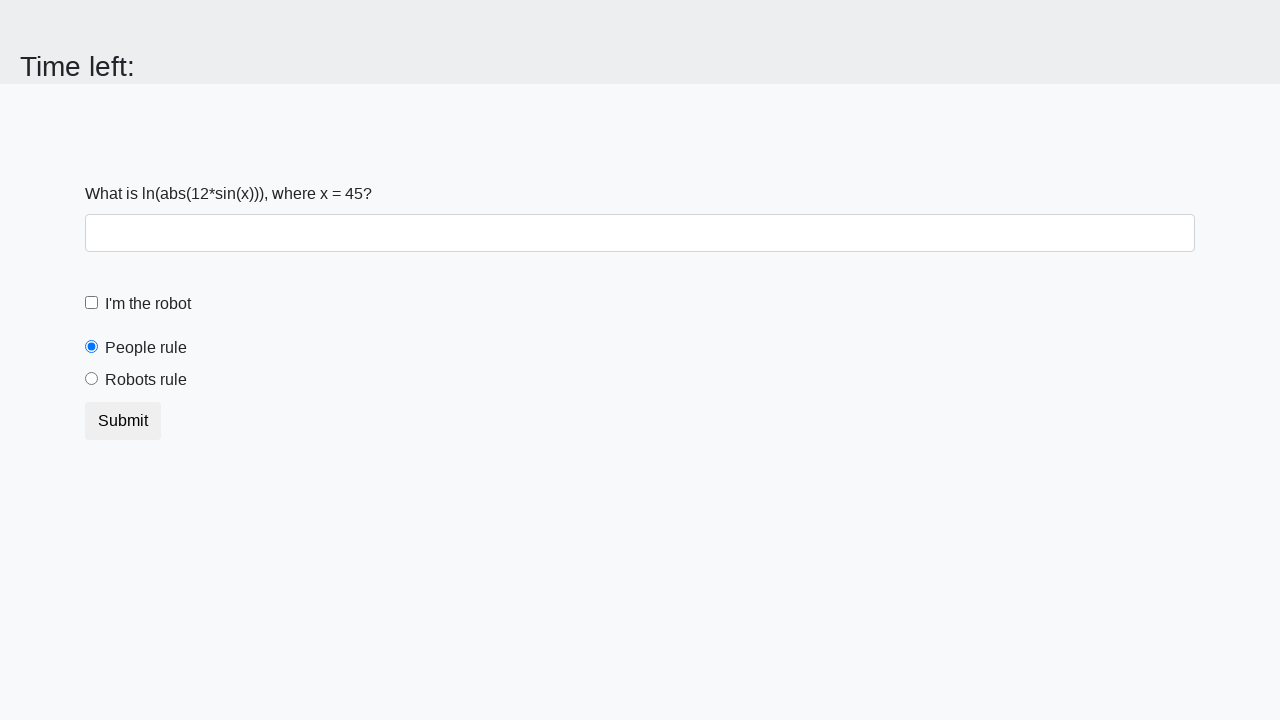

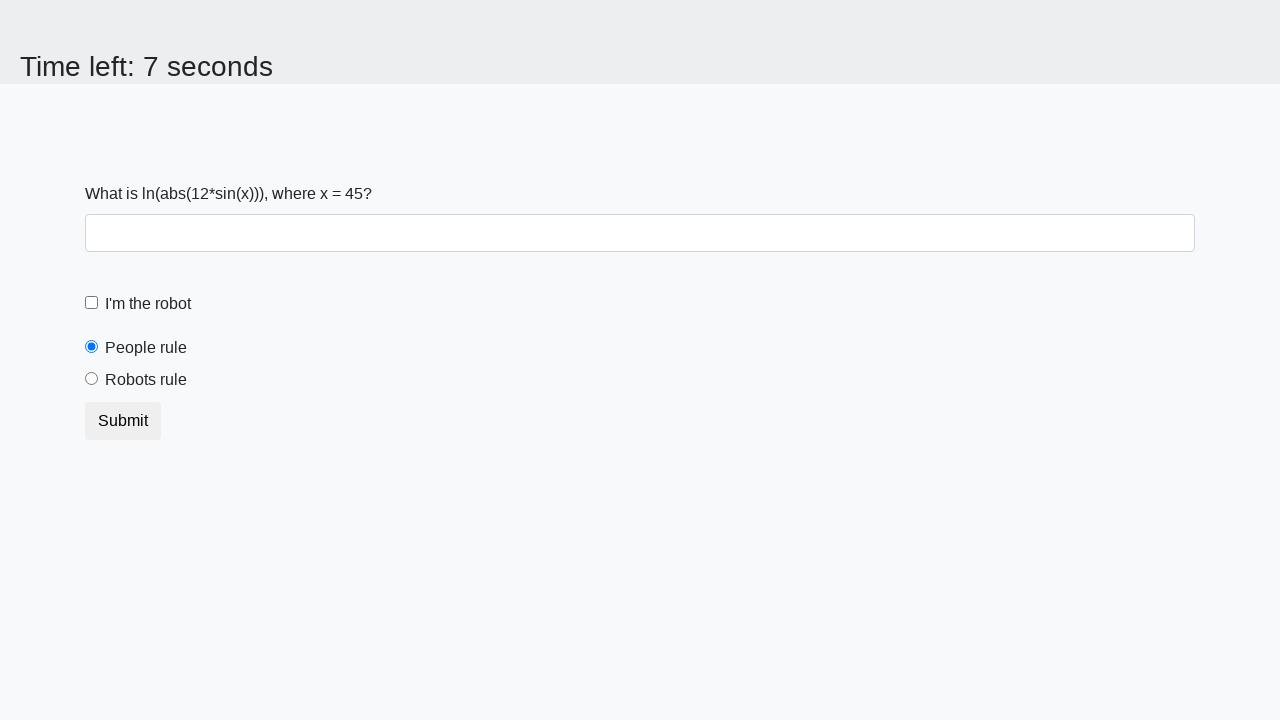